Tests that the article feed on Pikabu homepage displays multiple articles by verifying the presence of article elements

Starting URL: https://pikabu.ru/

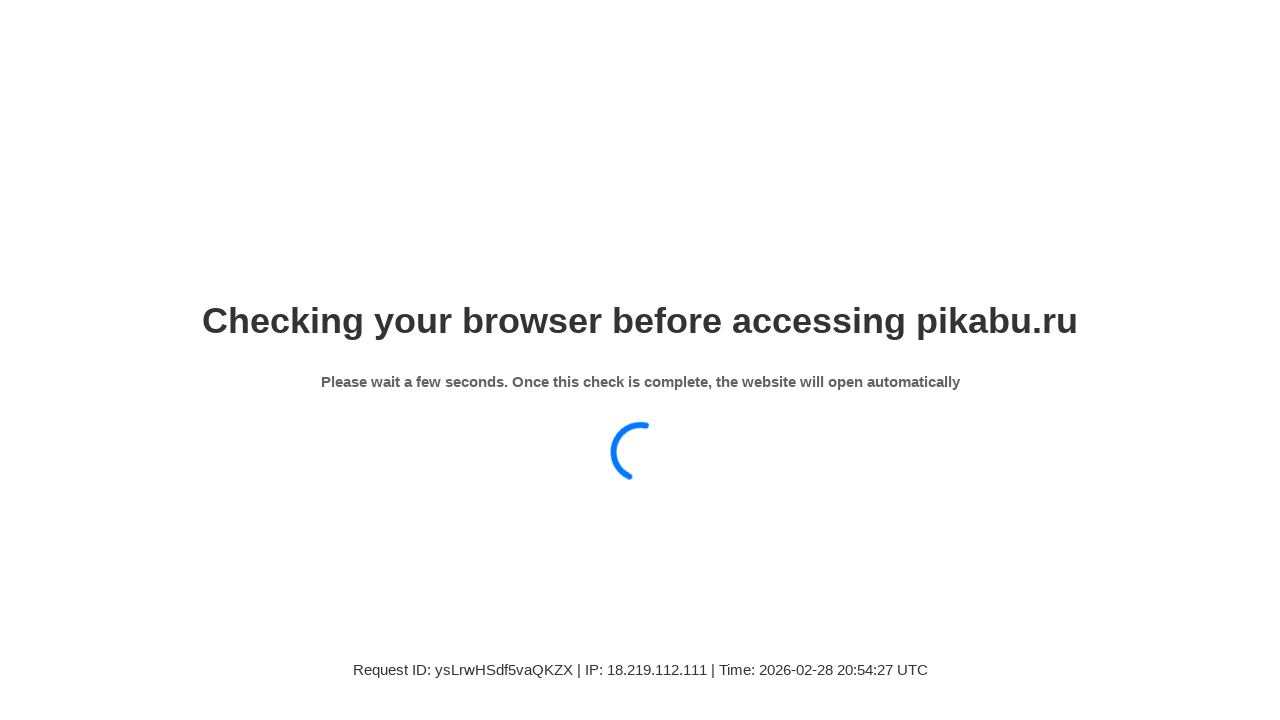

Waited for first article to load on Pikabu homepage
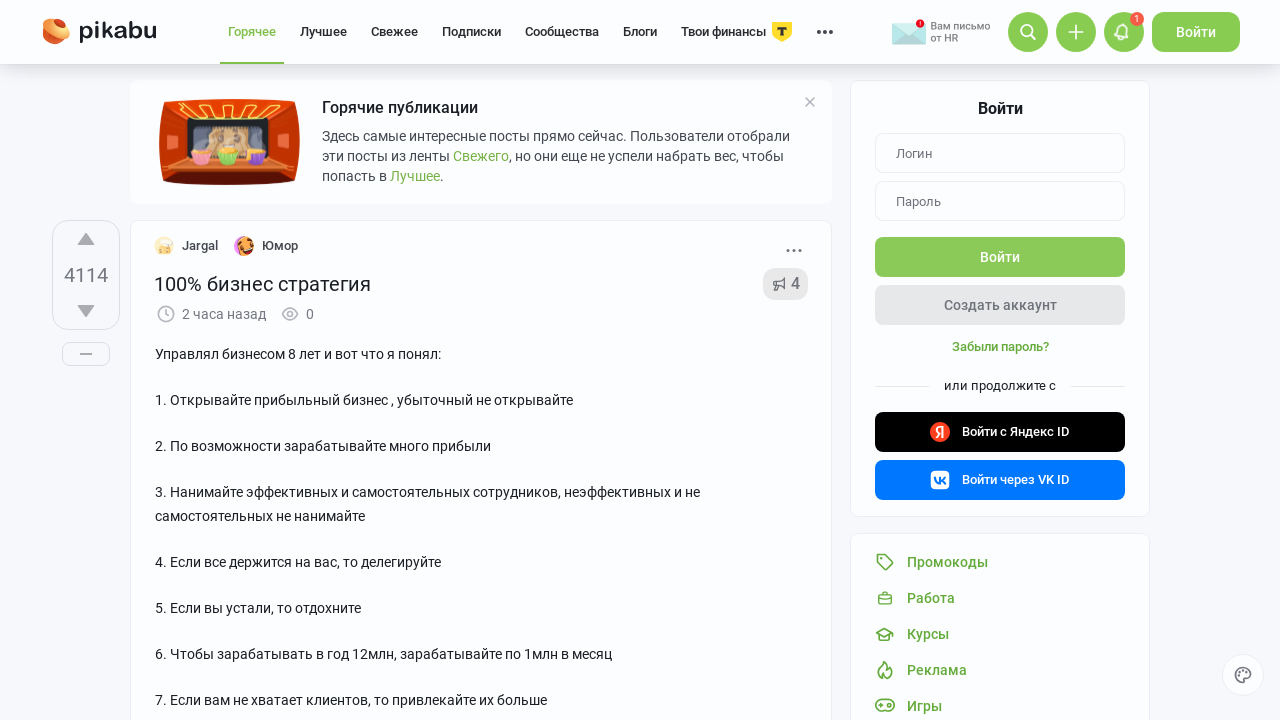

Waited for second article to load
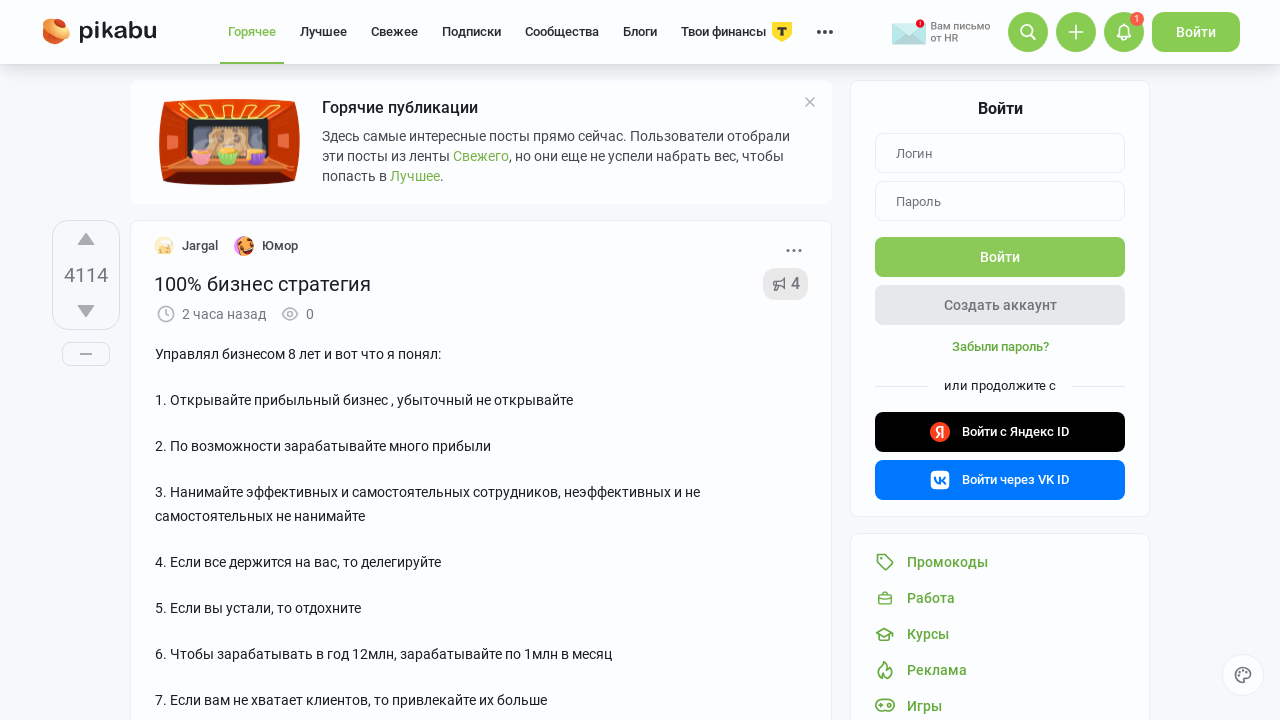

Waited for third article to load
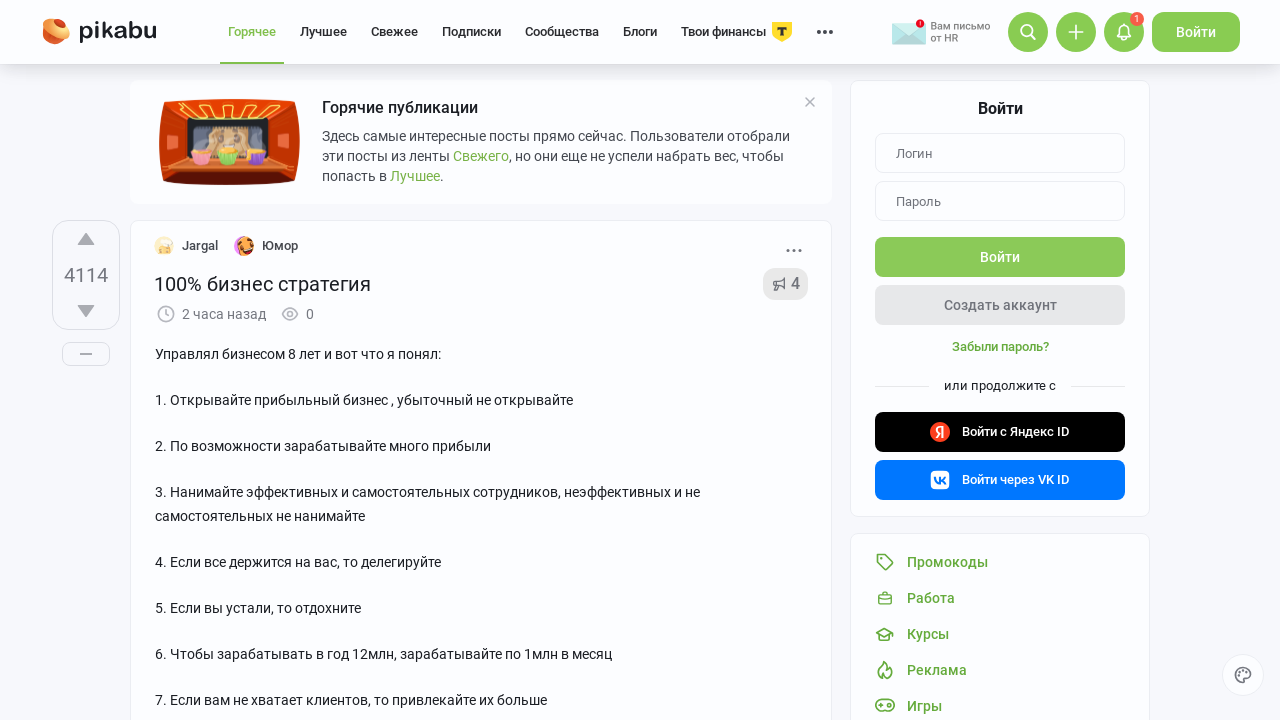

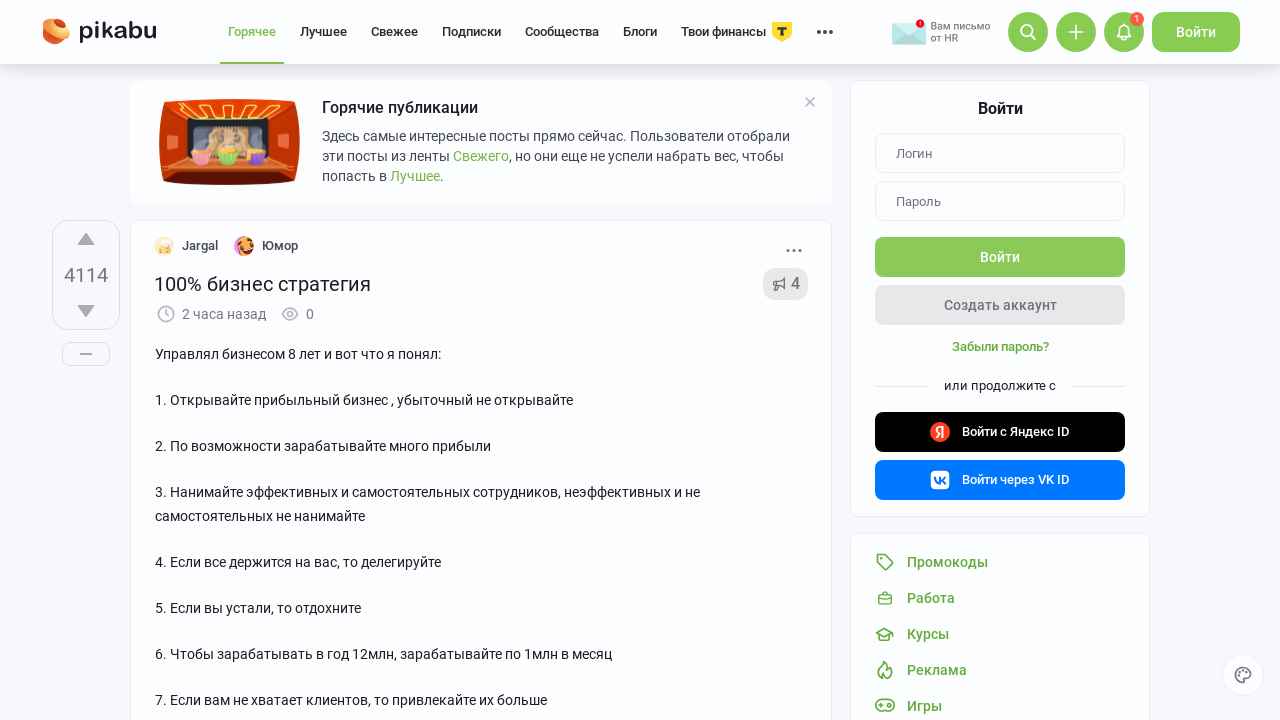